Tests dynamic element visibility by waiting for a button to become visible and clickable after a delay

Starting URL: https://demoqa.com/dynamic-properties

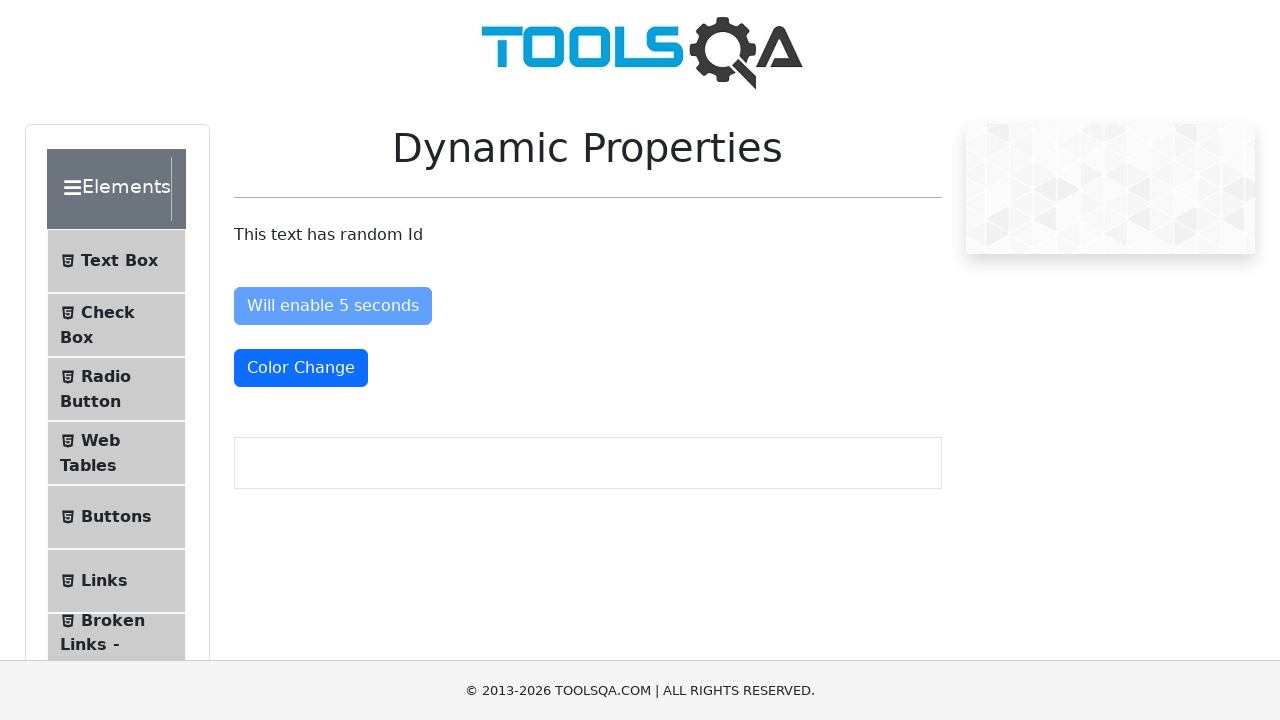

Waited for button with id 'visibleAfter' to become visible
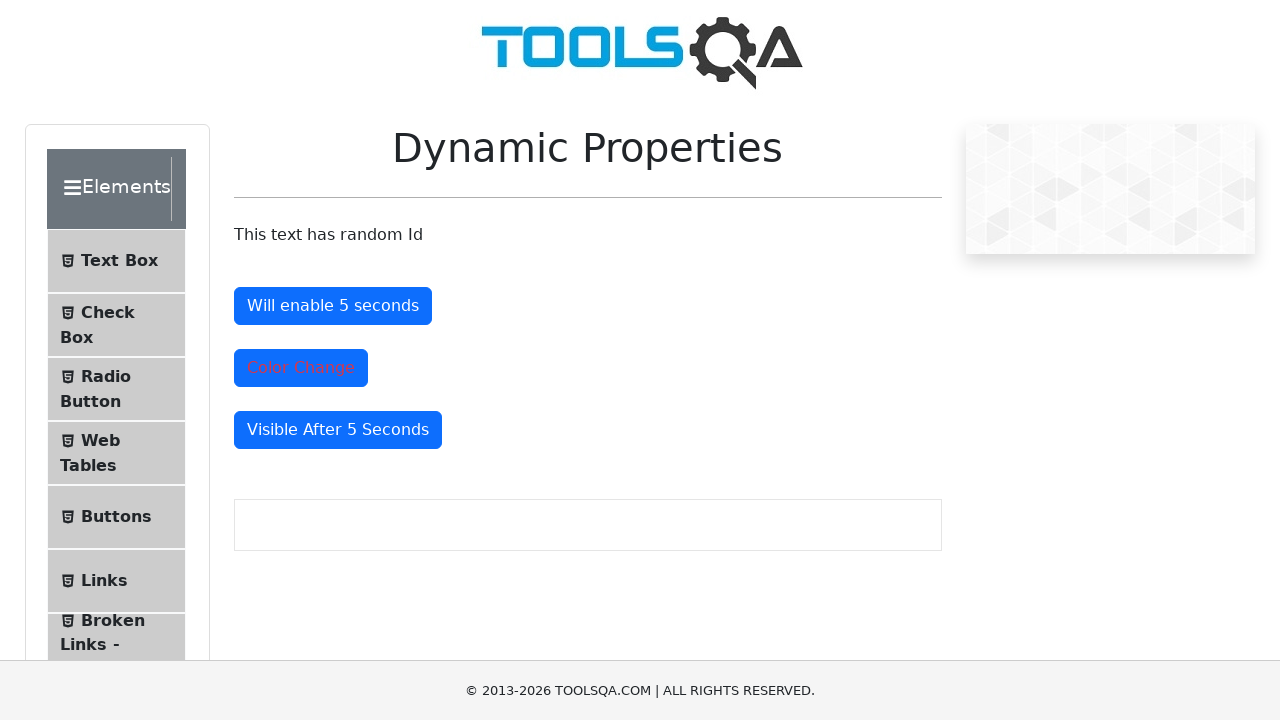

Located the dynamic button element
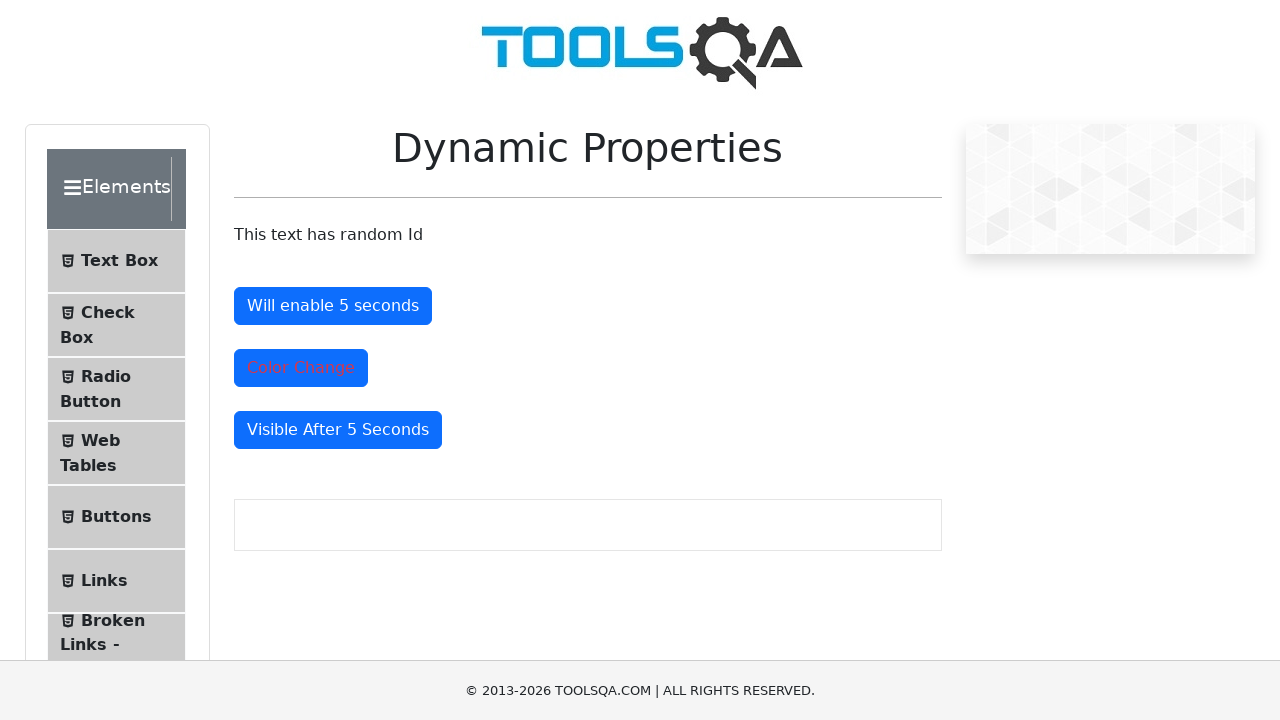

Verified that the button is visible and clickable
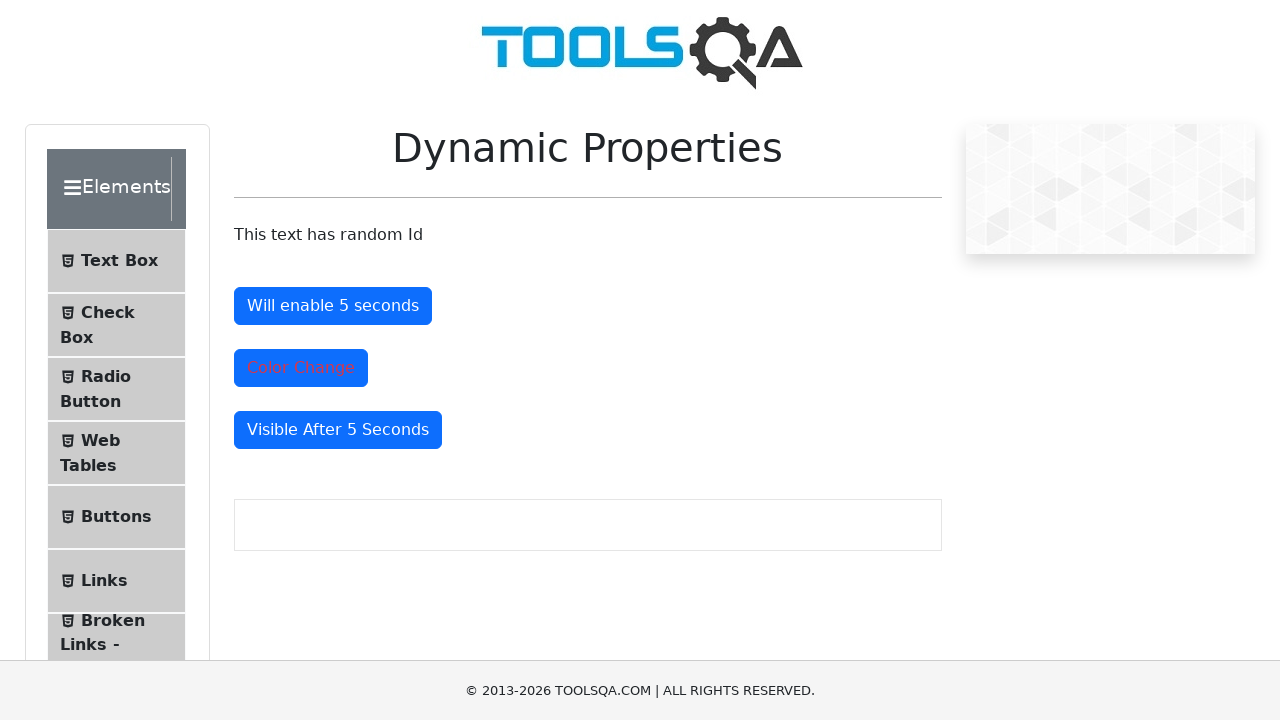

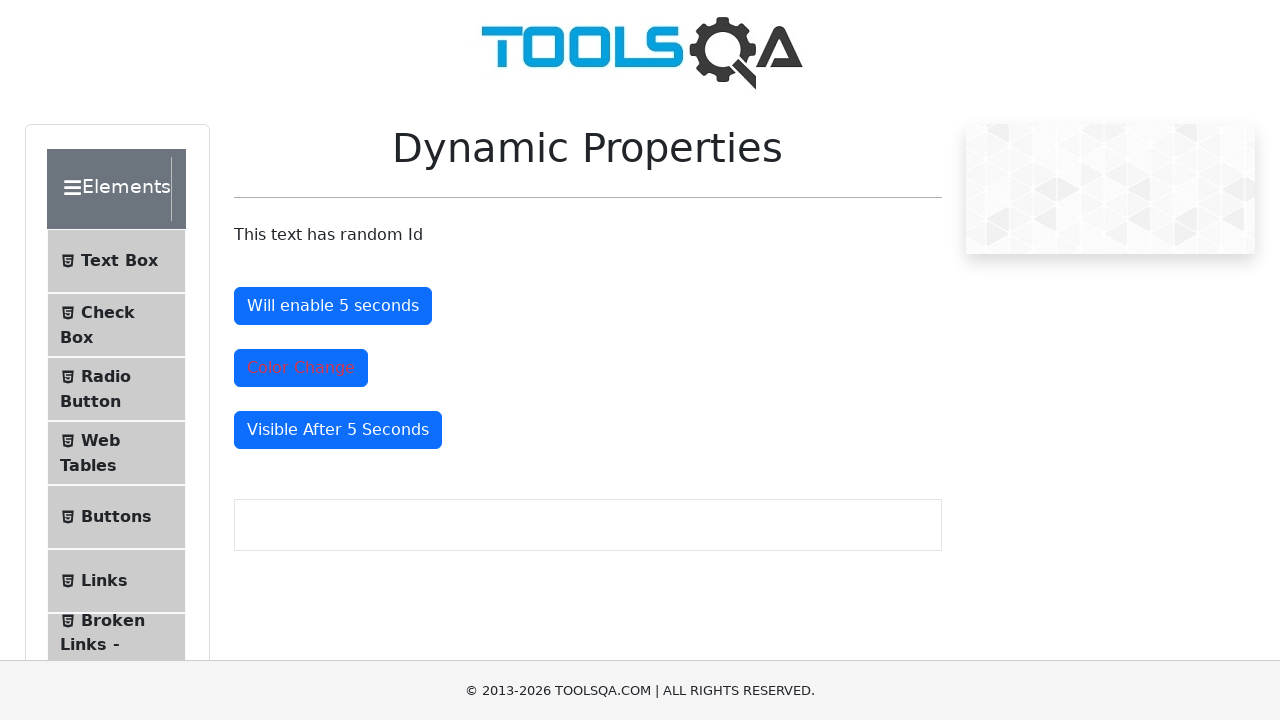